Tests editing a todo item by double-clicking, filling new text, and pressing Enter

Starting URL: https://demo.playwright.dev/todomvc

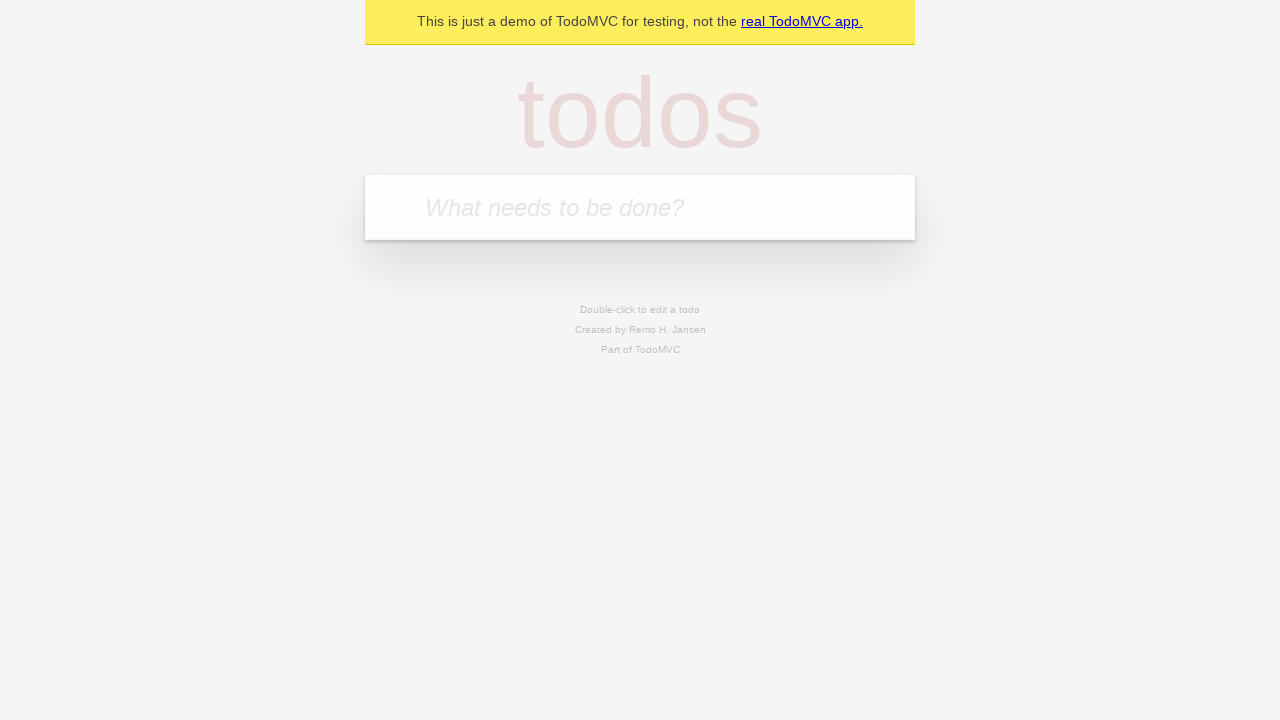

Filled todo input with 'buy some cheese' on internal:attr=[placeholder="What needs to be done?"i]
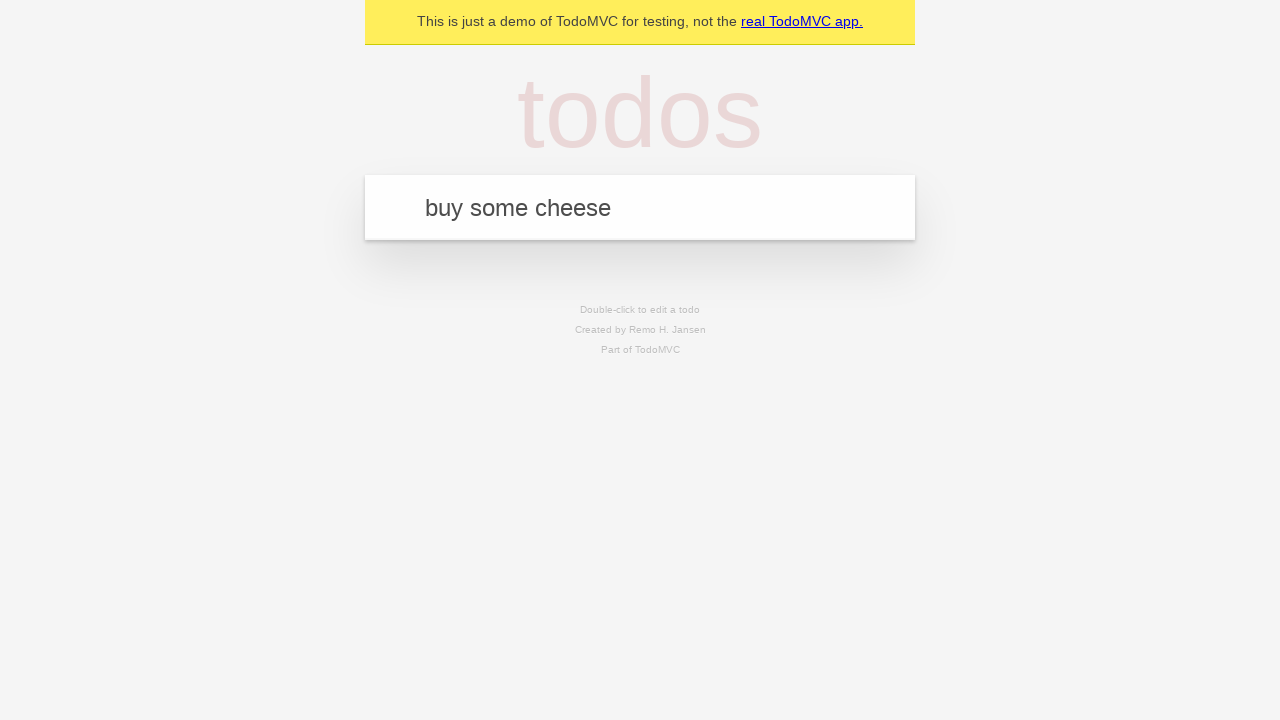

Pressed Enter to create first todo on internal:attr=[placeholder="What needs to be done?"i]
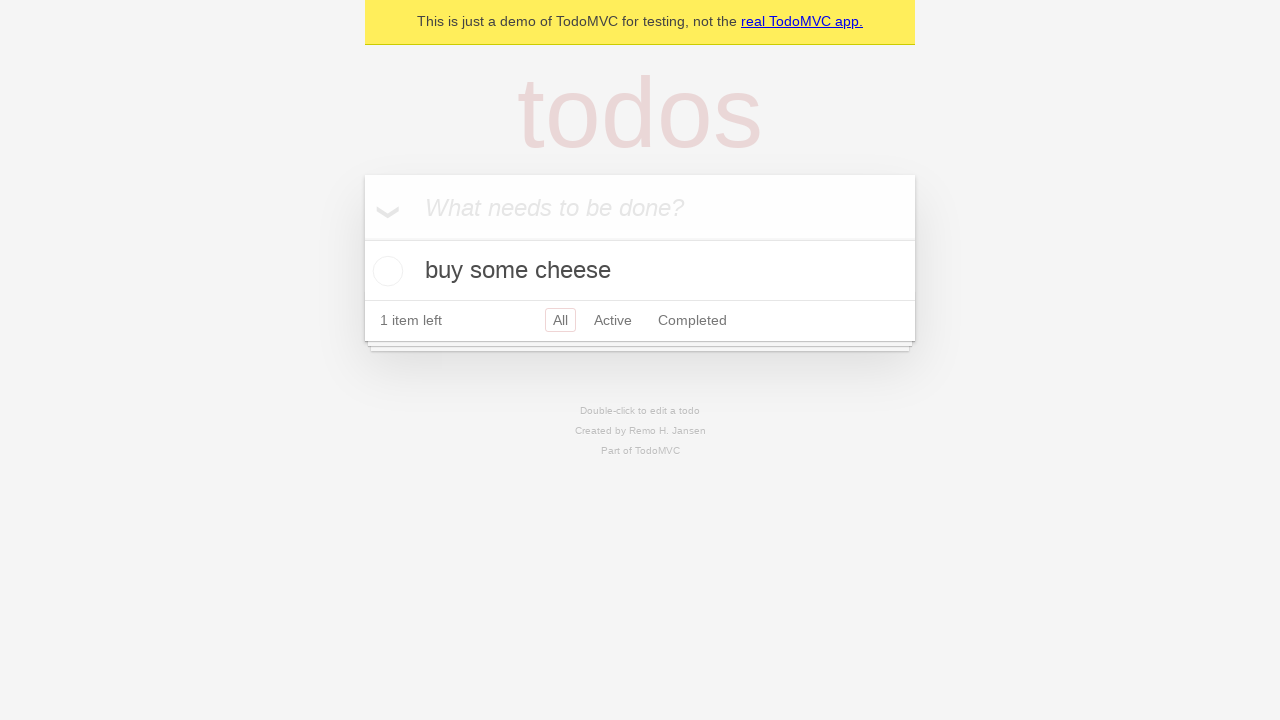

Filled todo input with 'feed the cat' on internal:attr=[placeholder="What needs to be done?"i]
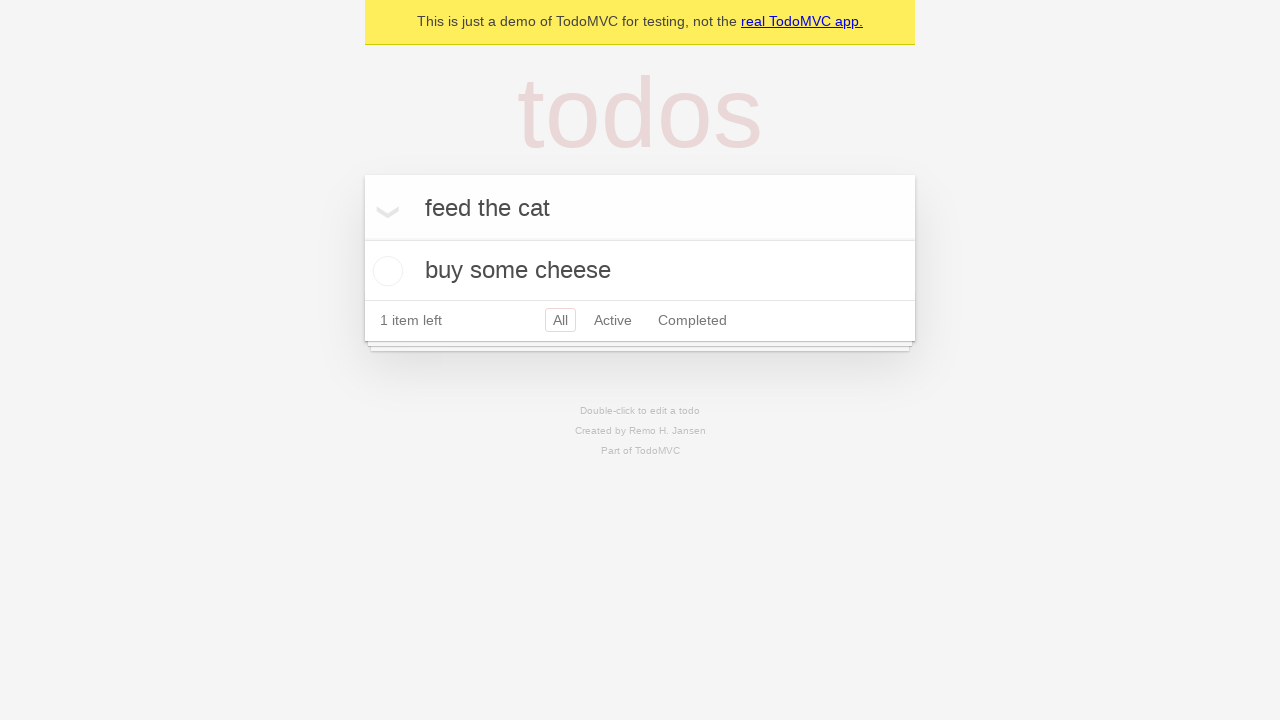

Pressed Enter to create second todo on internal:attr=[placeholder="What needs to be done?"i]
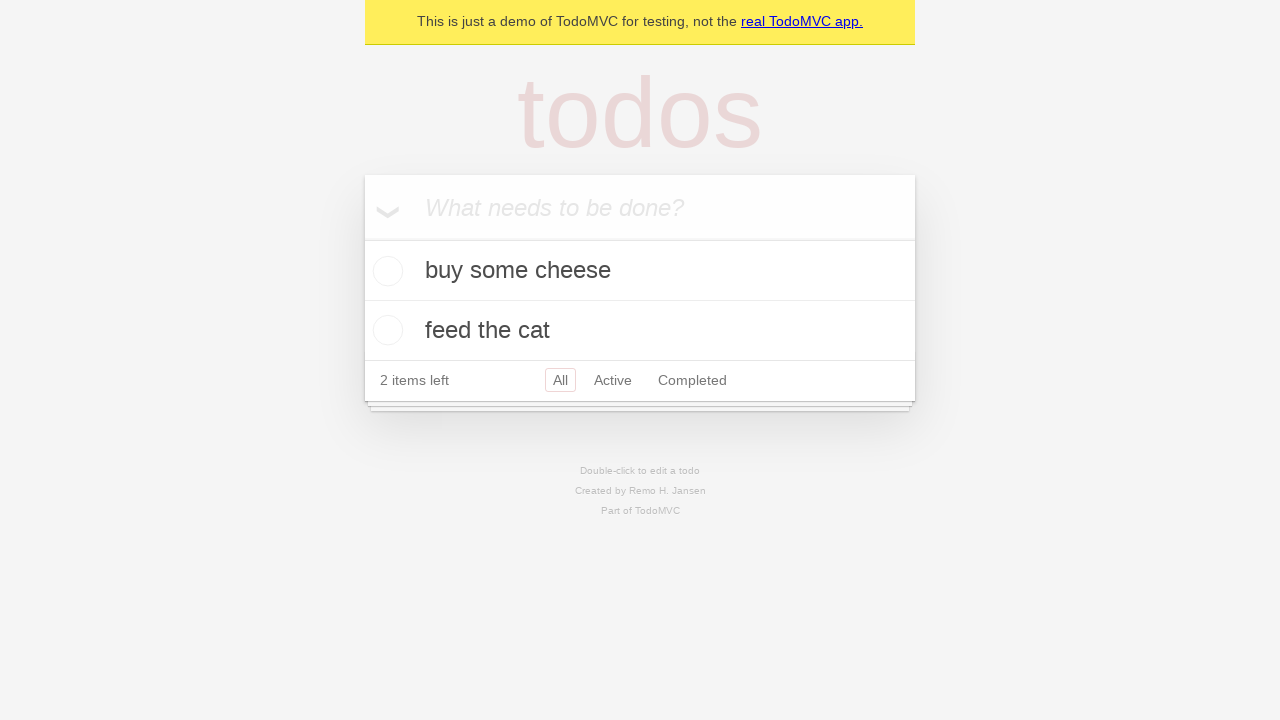

Filled todo input with 'book a doctors appointment' on internal:attr=[placeholder="What needs to be done?"i]
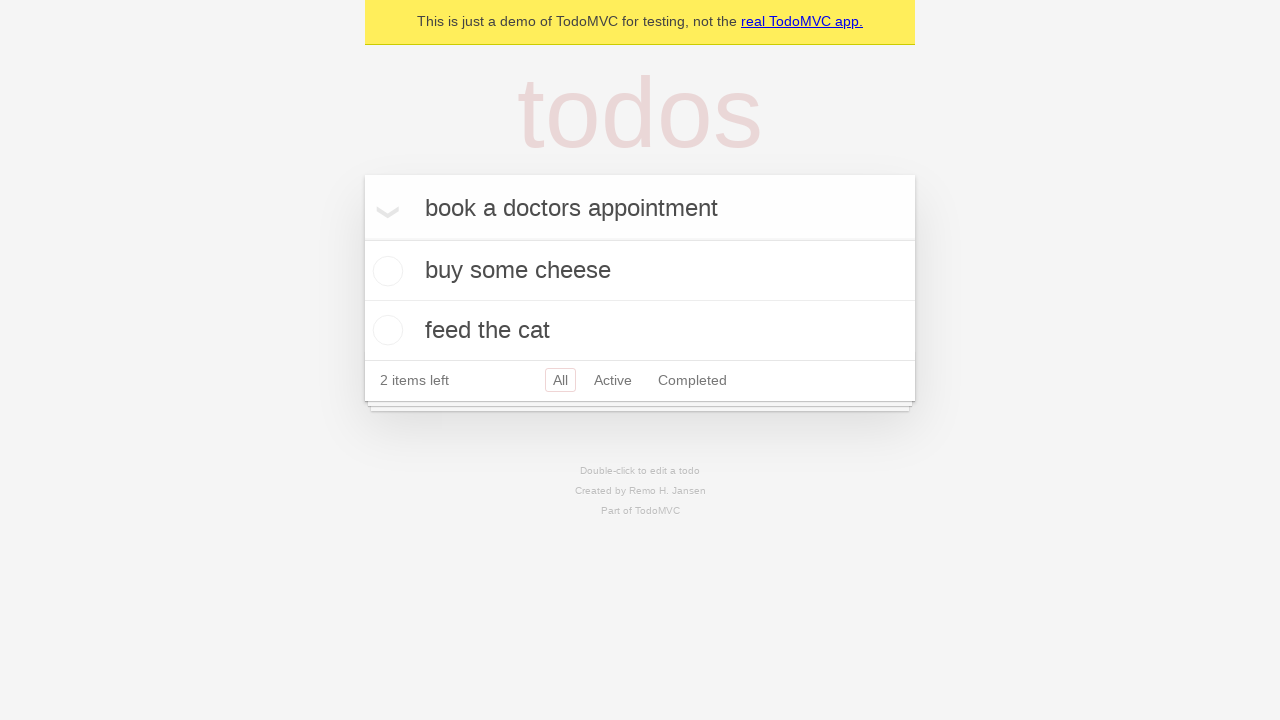

Pressed Enter to create third todo on internal:attr=[placeholder="What needs to be done?"i]
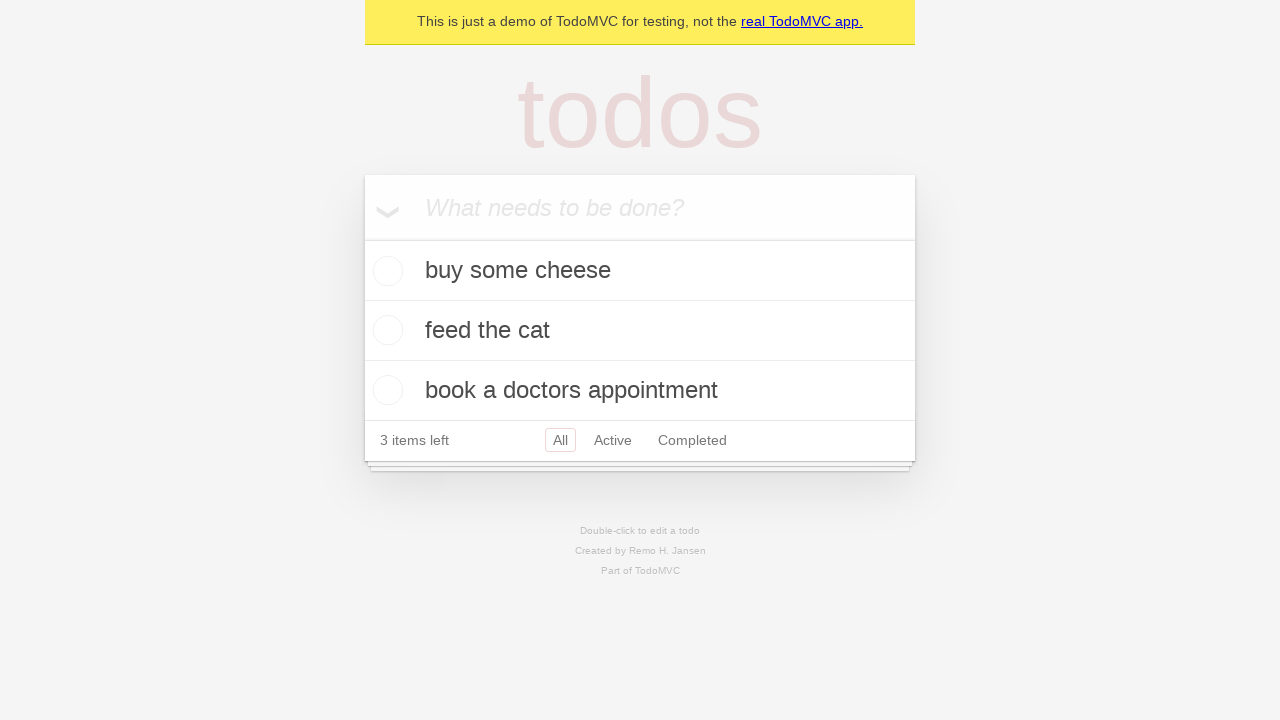

Double-clicked second todo item to enter edit mode at (640, 331) on internal:testid=[data-testid="todo-item"s] >> nth=1
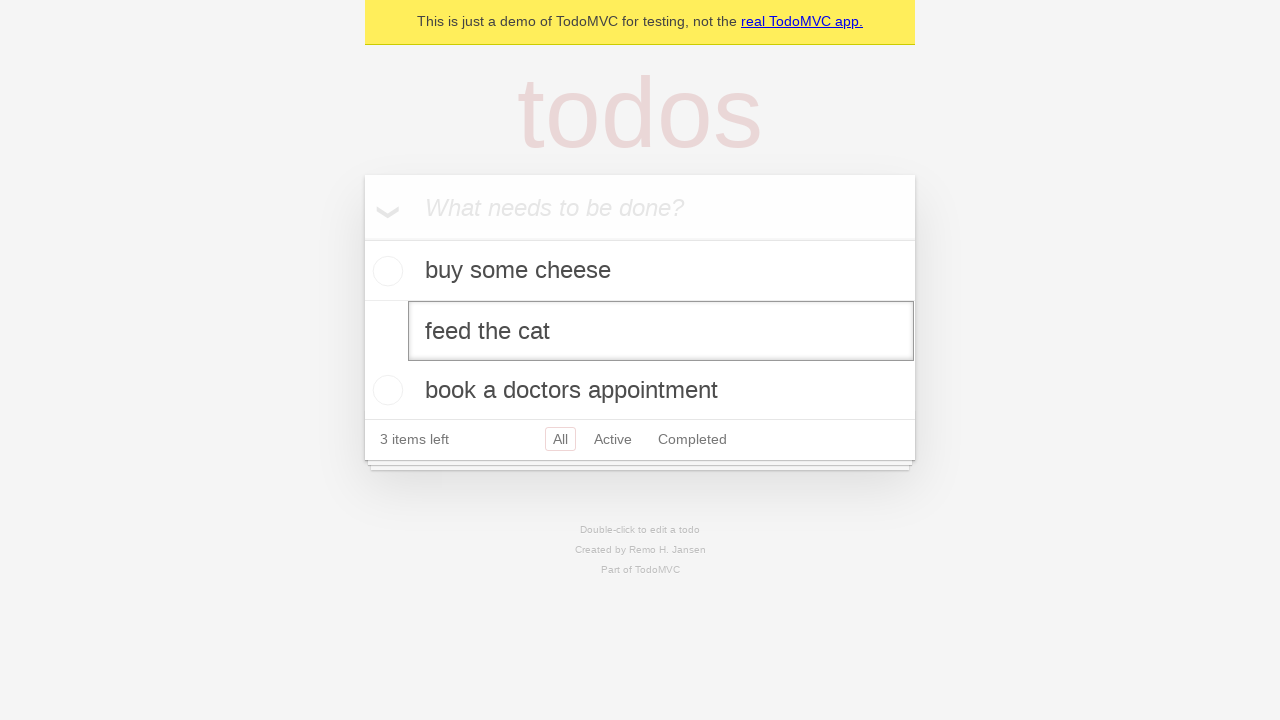

Filled edit textbox with new text 'buy some sausages' on internal:testid=[data-testid="todo-item"s] >> nth=1 >> internal:role=textbox[nam
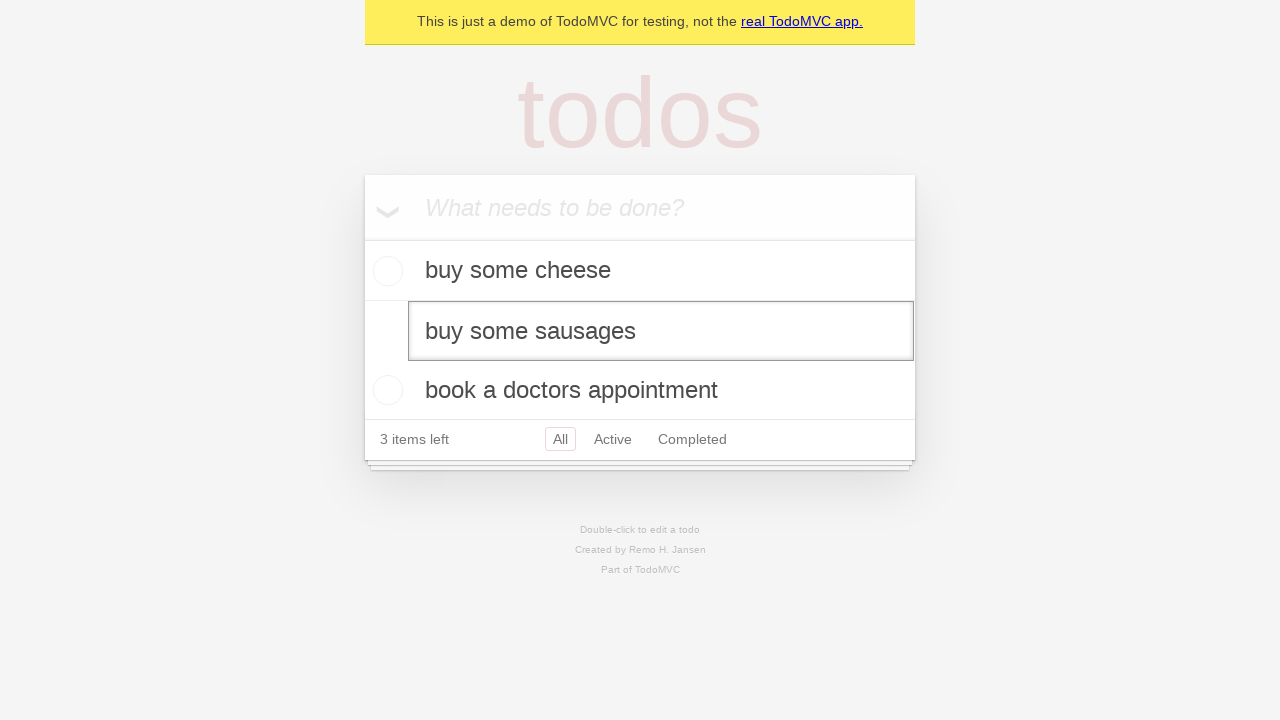

Pressed Enter to save edited todo item on internal:testid=[data-testid="todo-item"s] >> nth=1 >> internal:role=textbox[nam
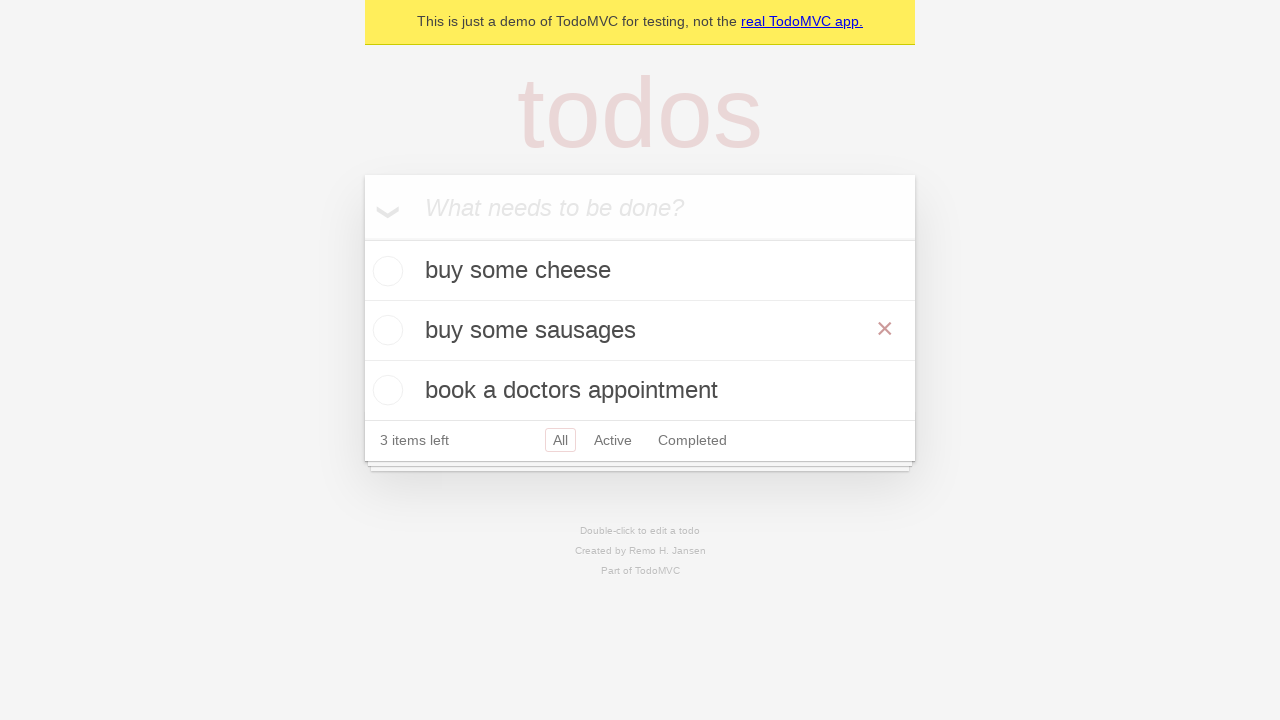

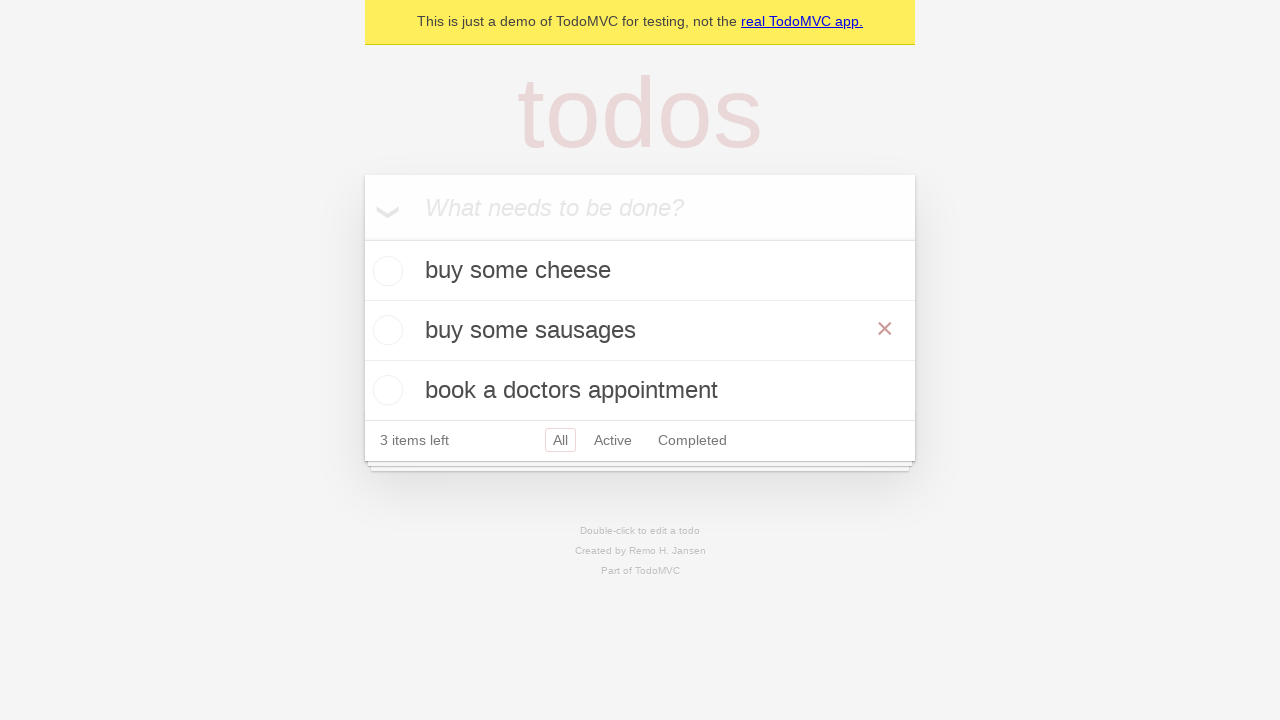